Navigates to the Mero Lagani financial website and verifies that the IPO information table is loaded and contains data rows with company information.

Starting URL: http://www.merolagani.com

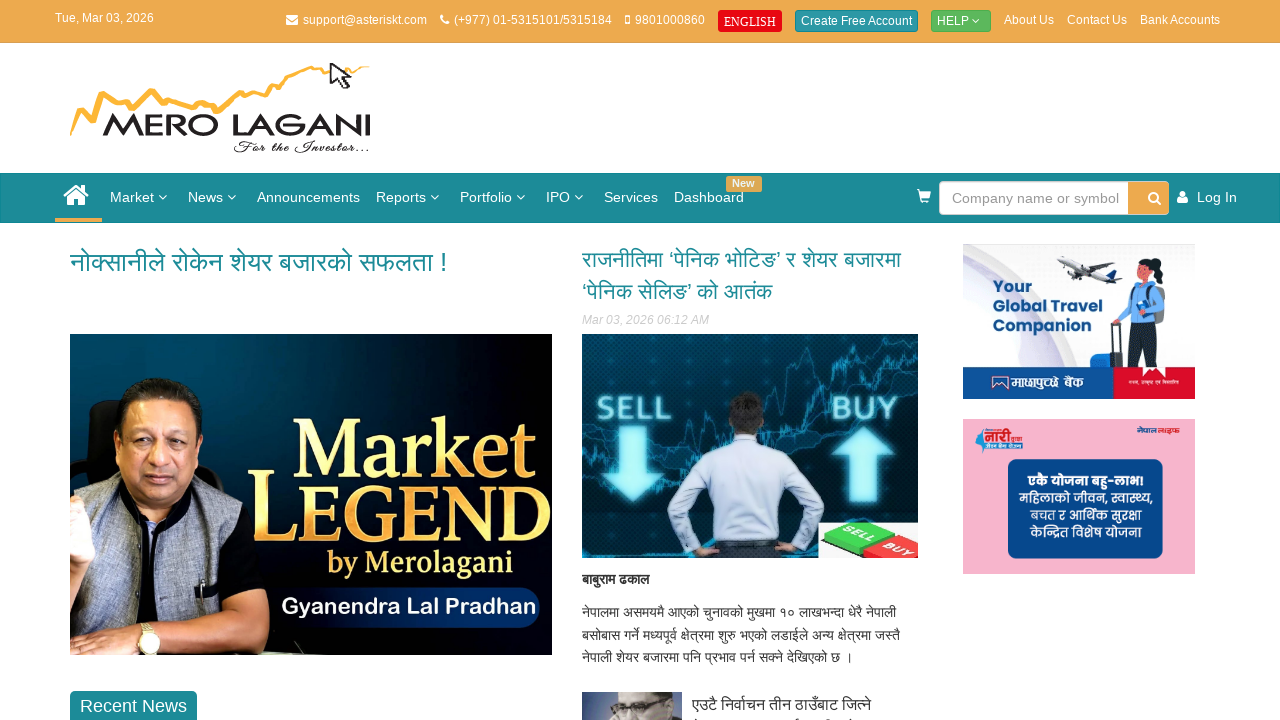

IPO information table selector loaded
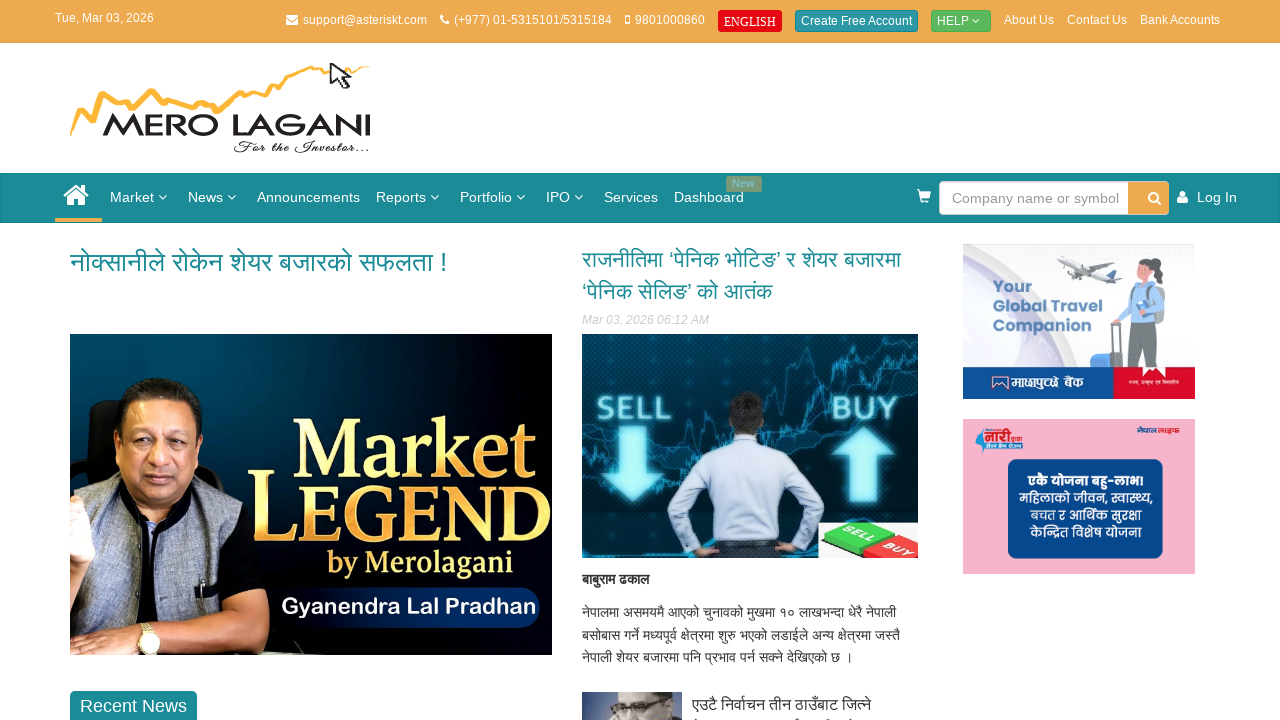

Located IPO information table element
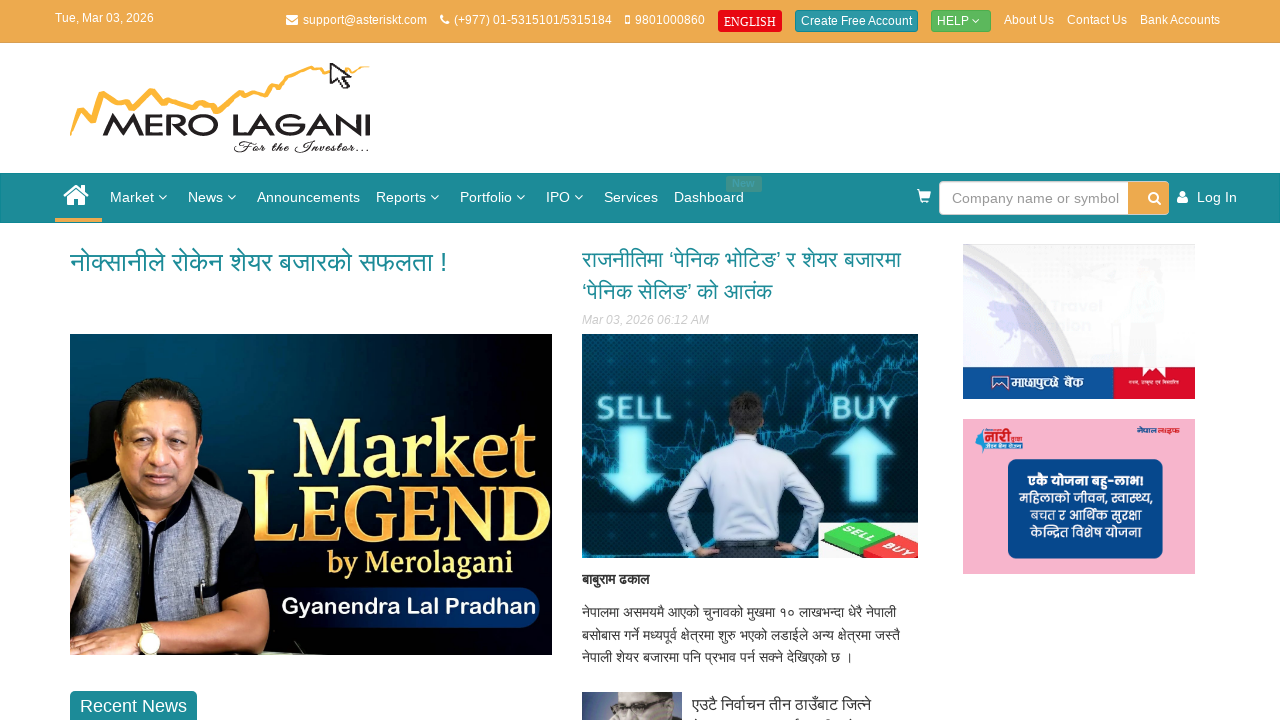

First table row is present and visible
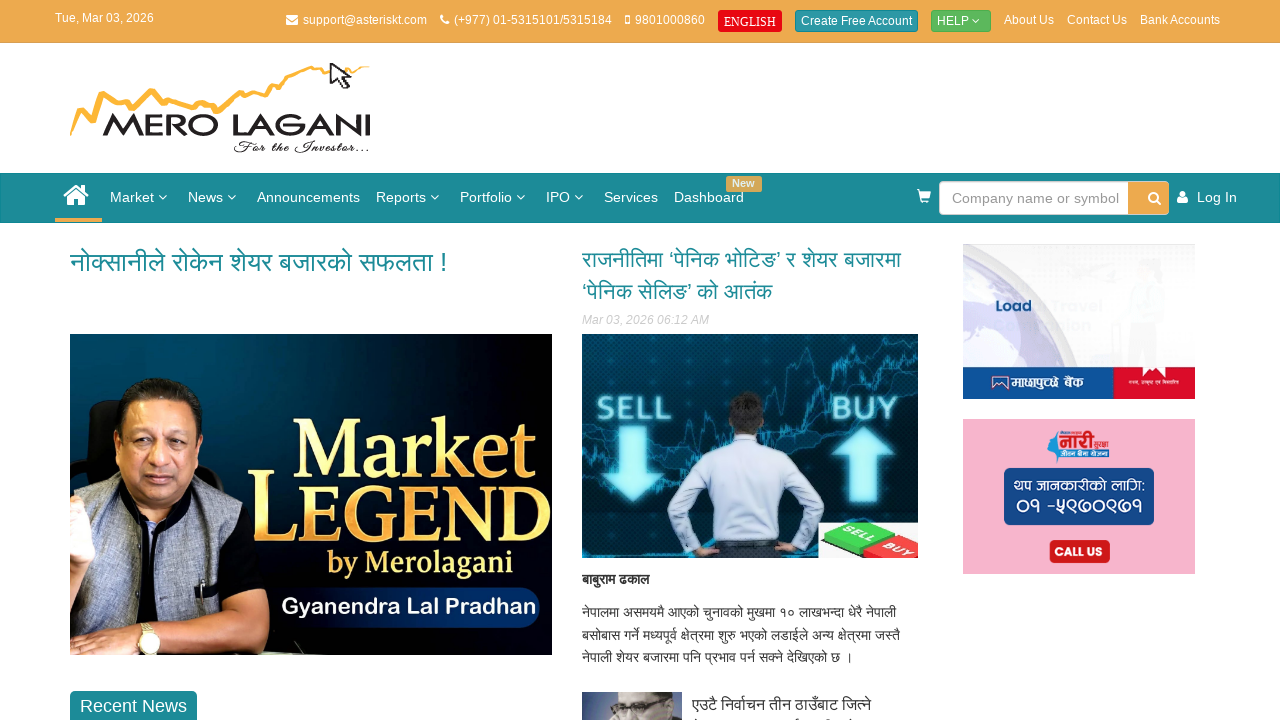

Data cells within table rows are present
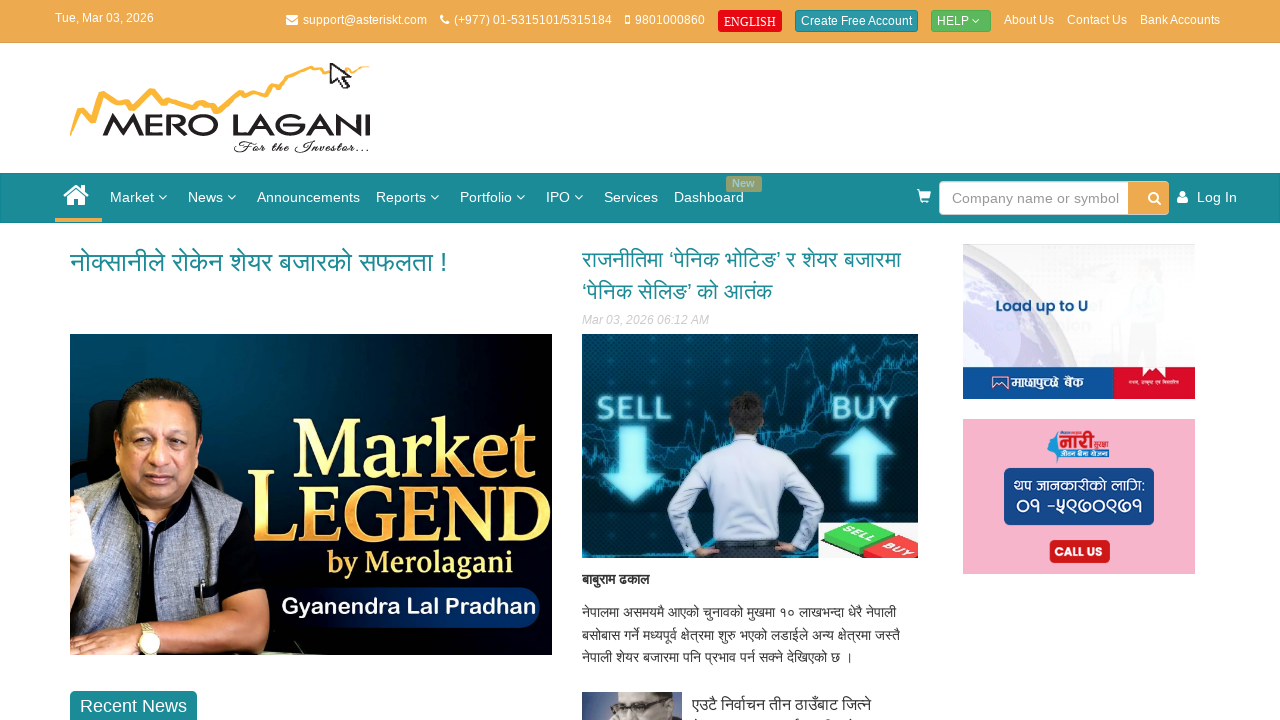

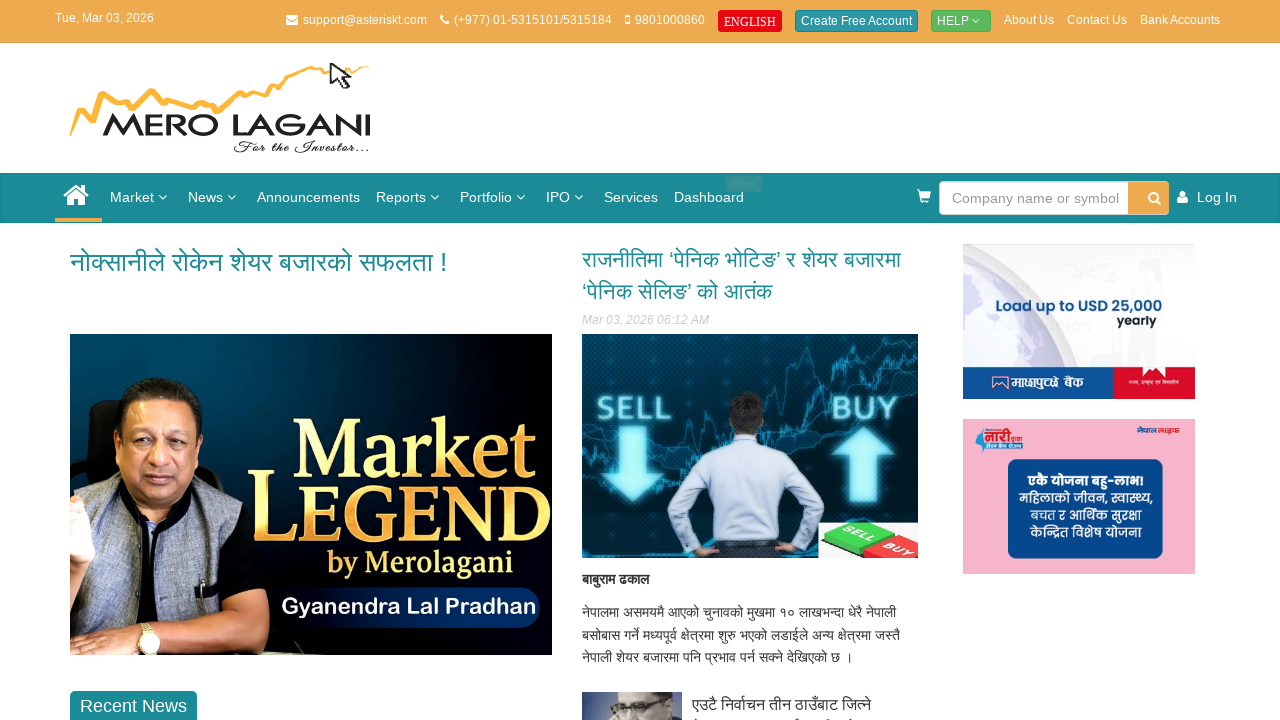